Tests injecting jQuery and jQuery Growl library into a page and displaying notification messages in the browser

Starting URL: http://the-internet.herokuapp.com

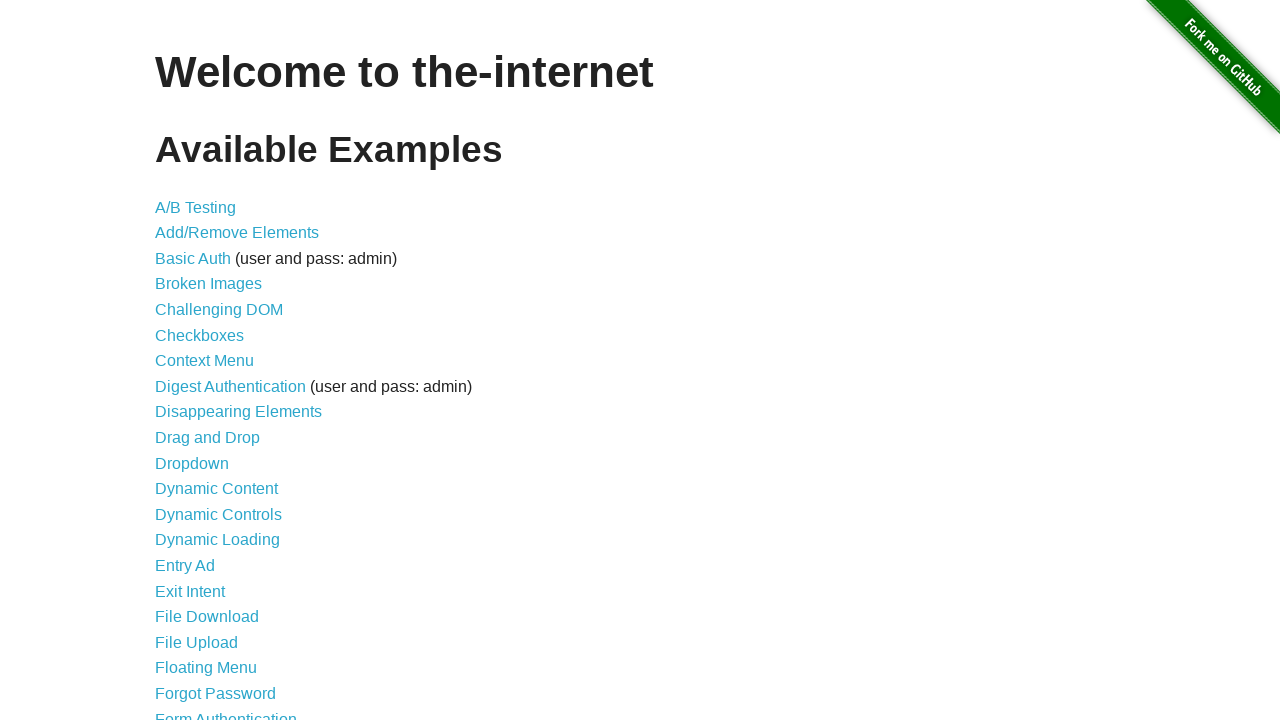

Injected jQuery library into page if not already present
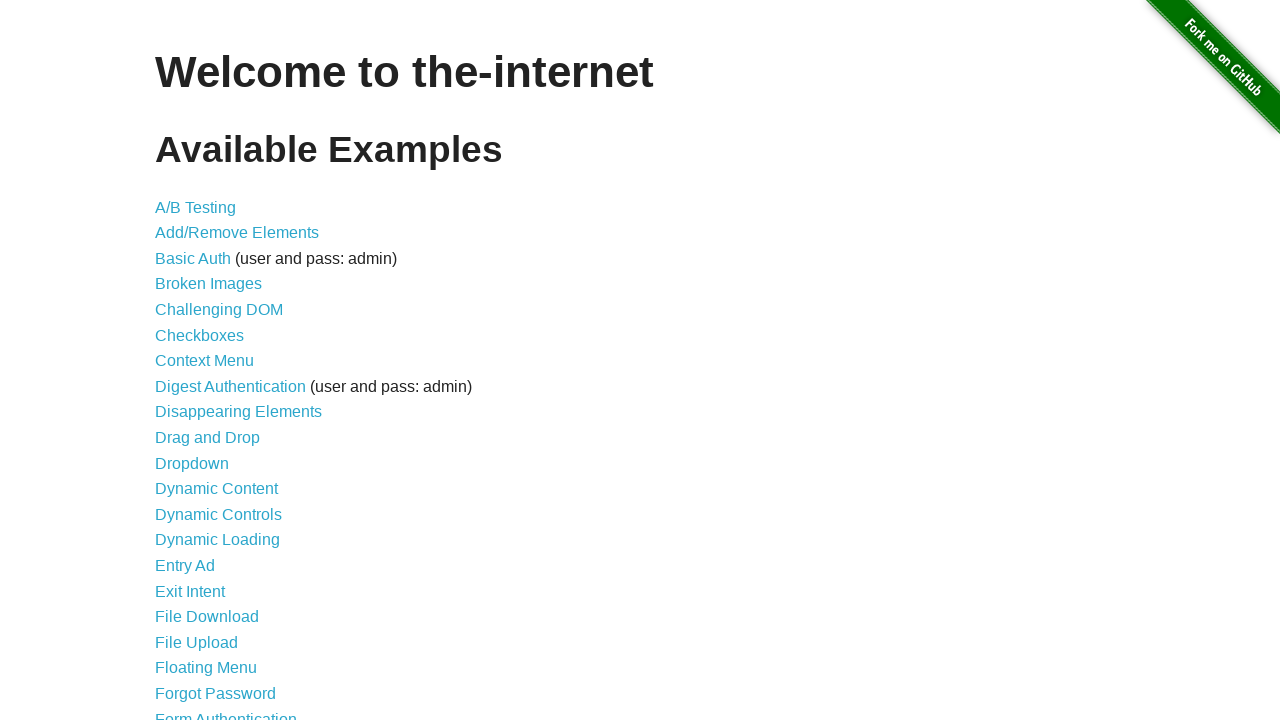

Waited for jQuery to load successfully
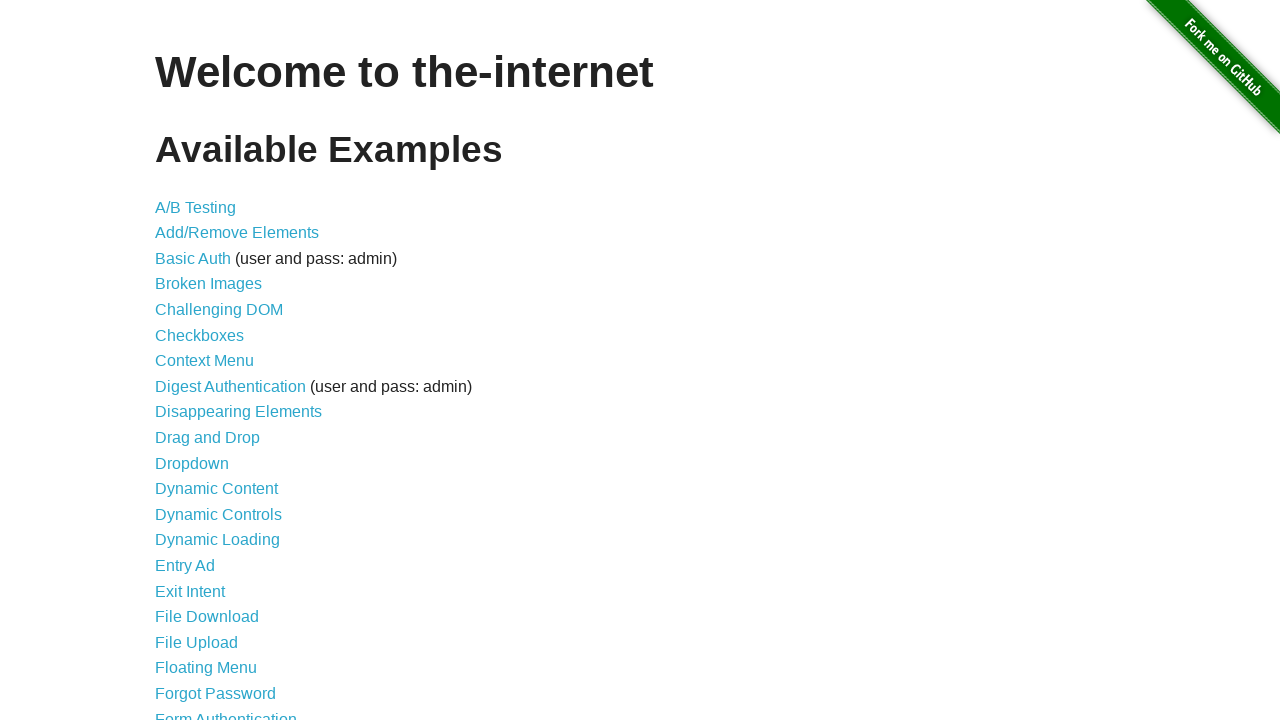

Loaded jQuery Growl library script
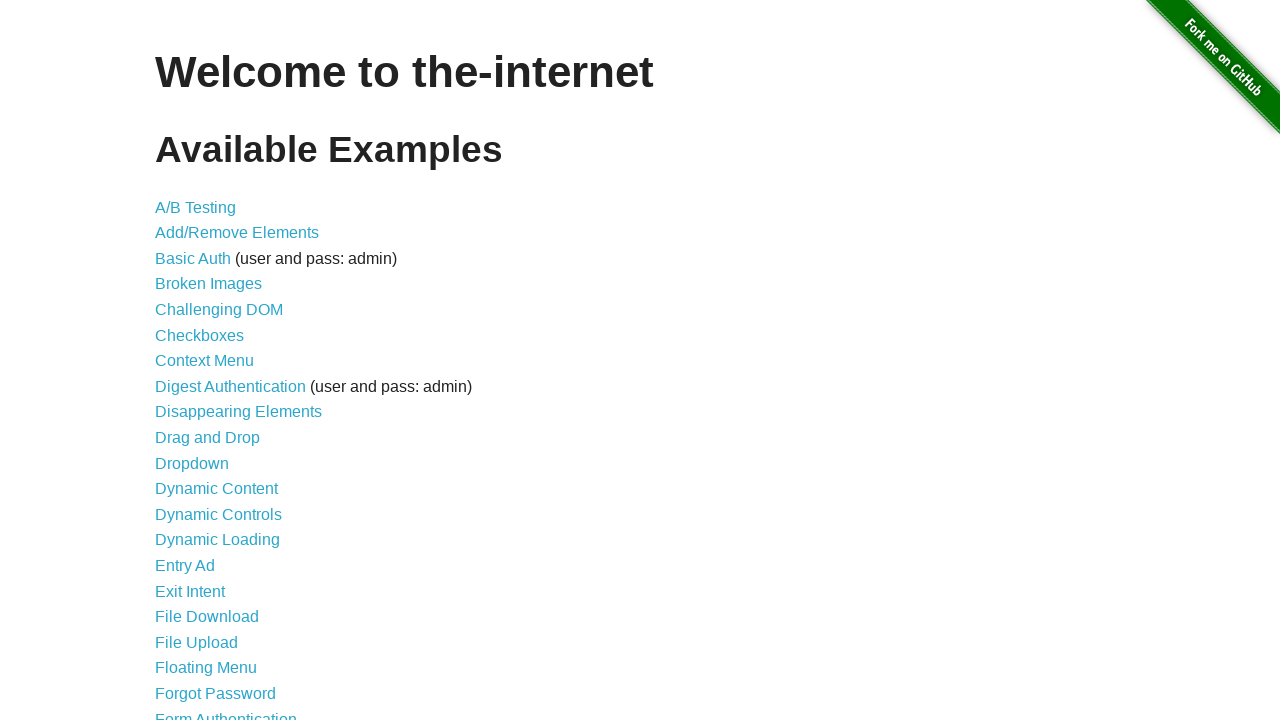

Injected jQuery Growl CSS stylesheet into page
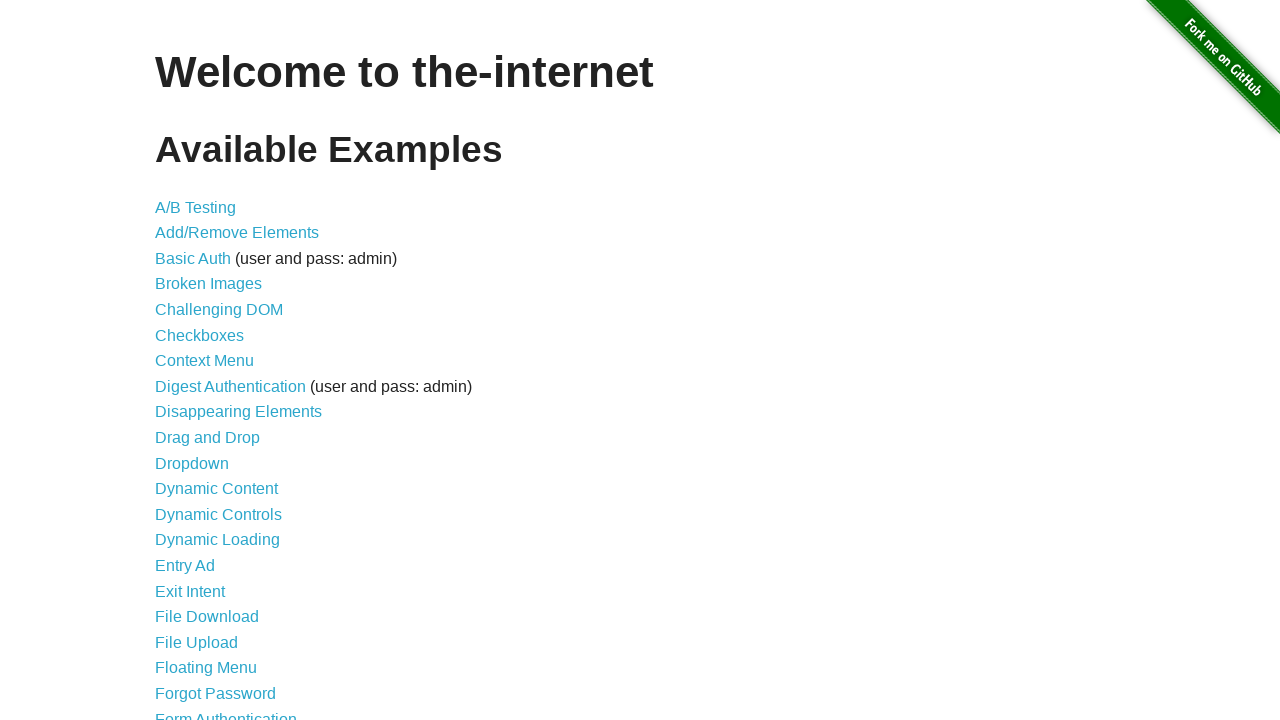

Waited for jQuery Growl library to load successfully
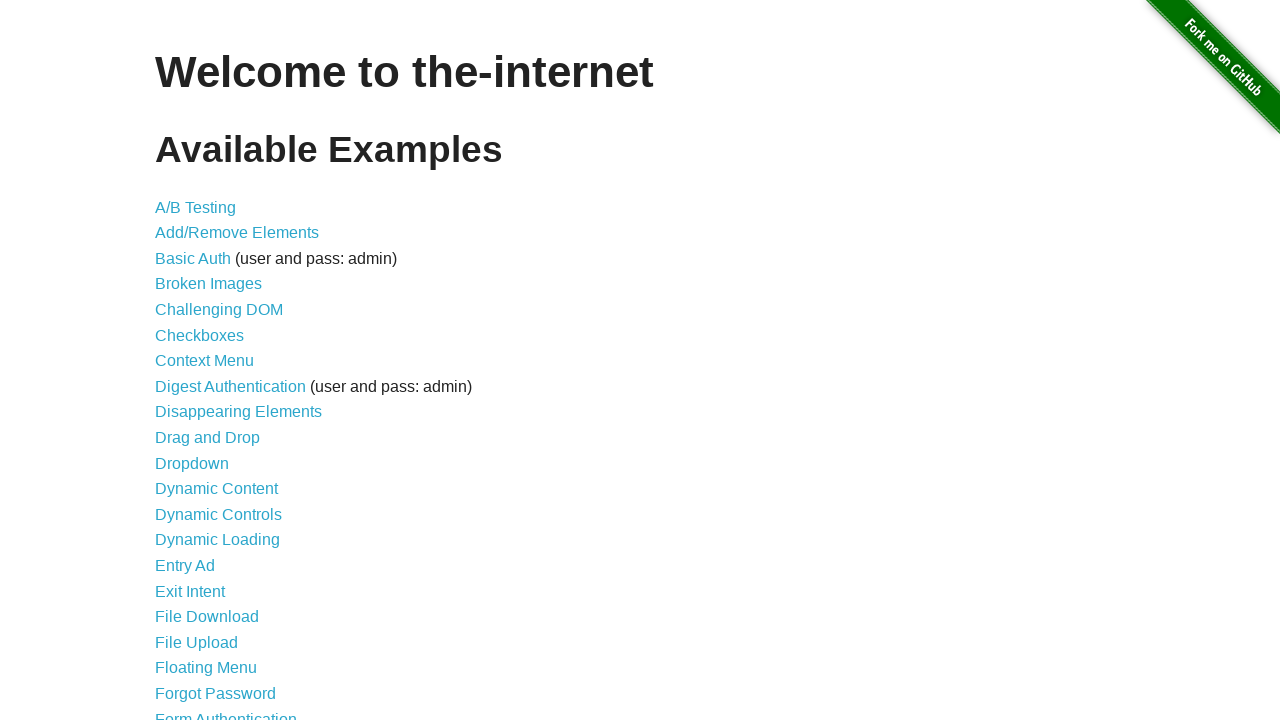

Displayed default growl notification with title 'GET' and message '/'
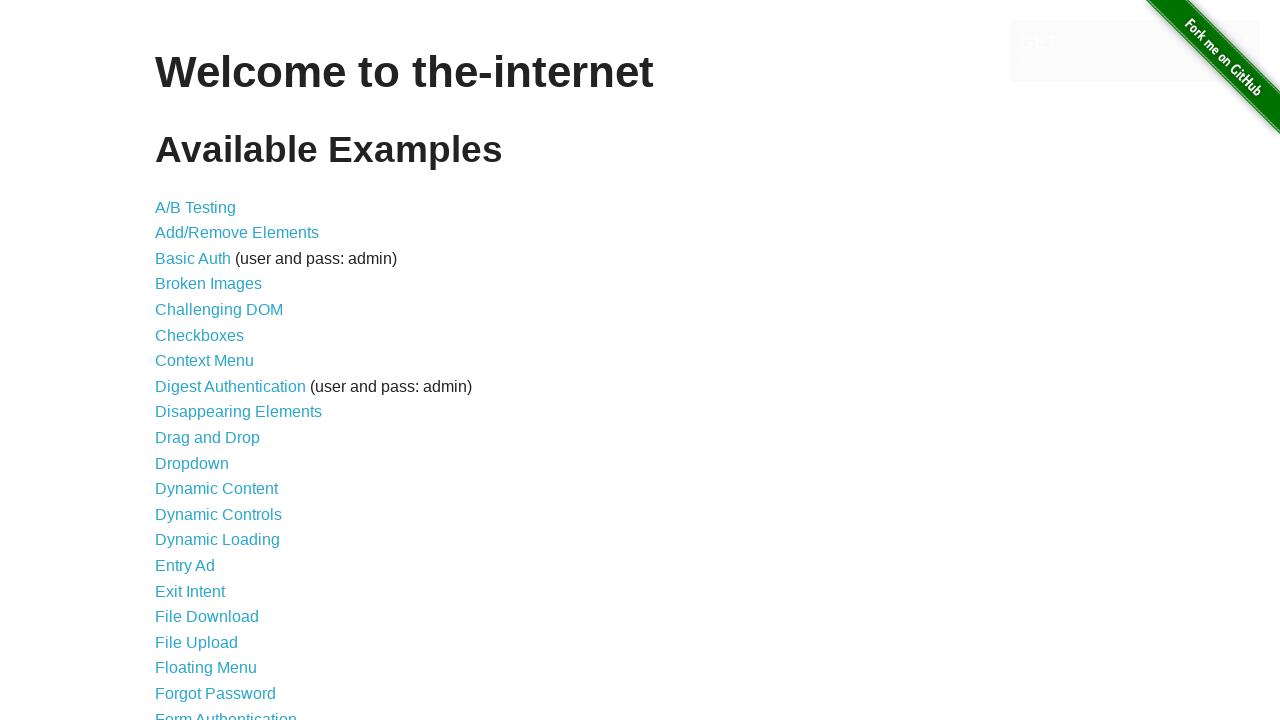

Displayed error growl notification
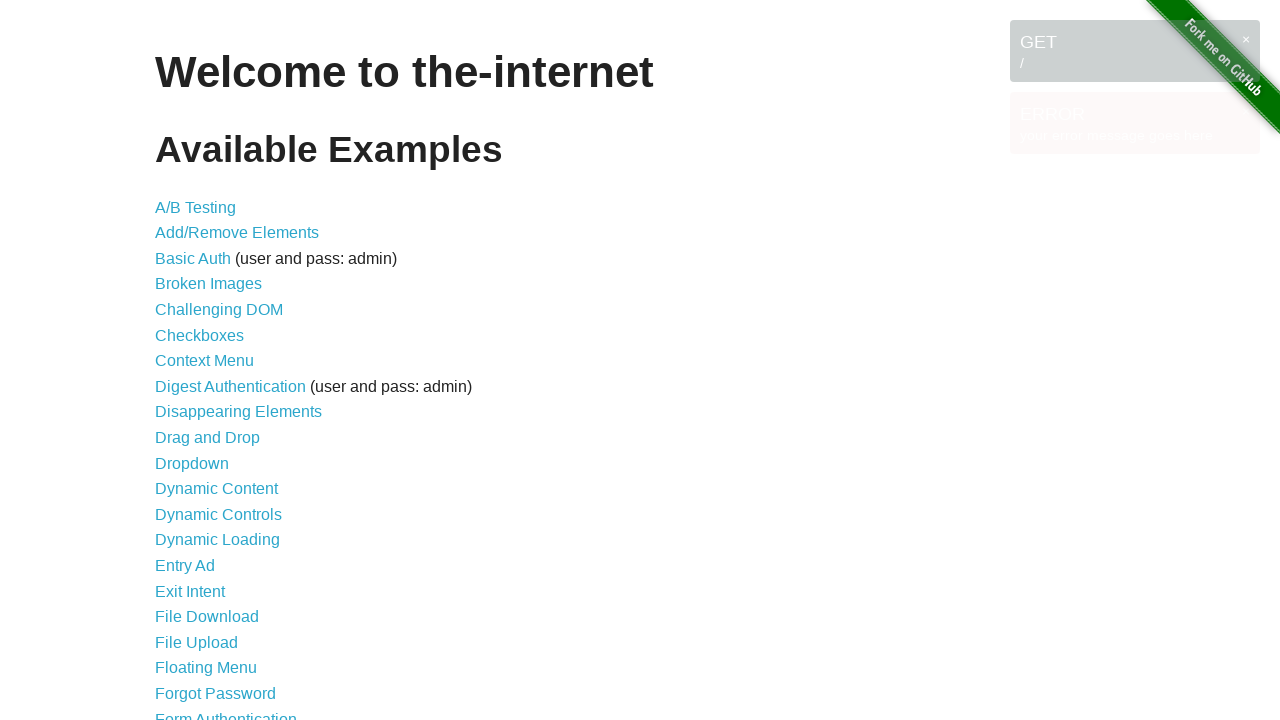

Displayed notice growl notification
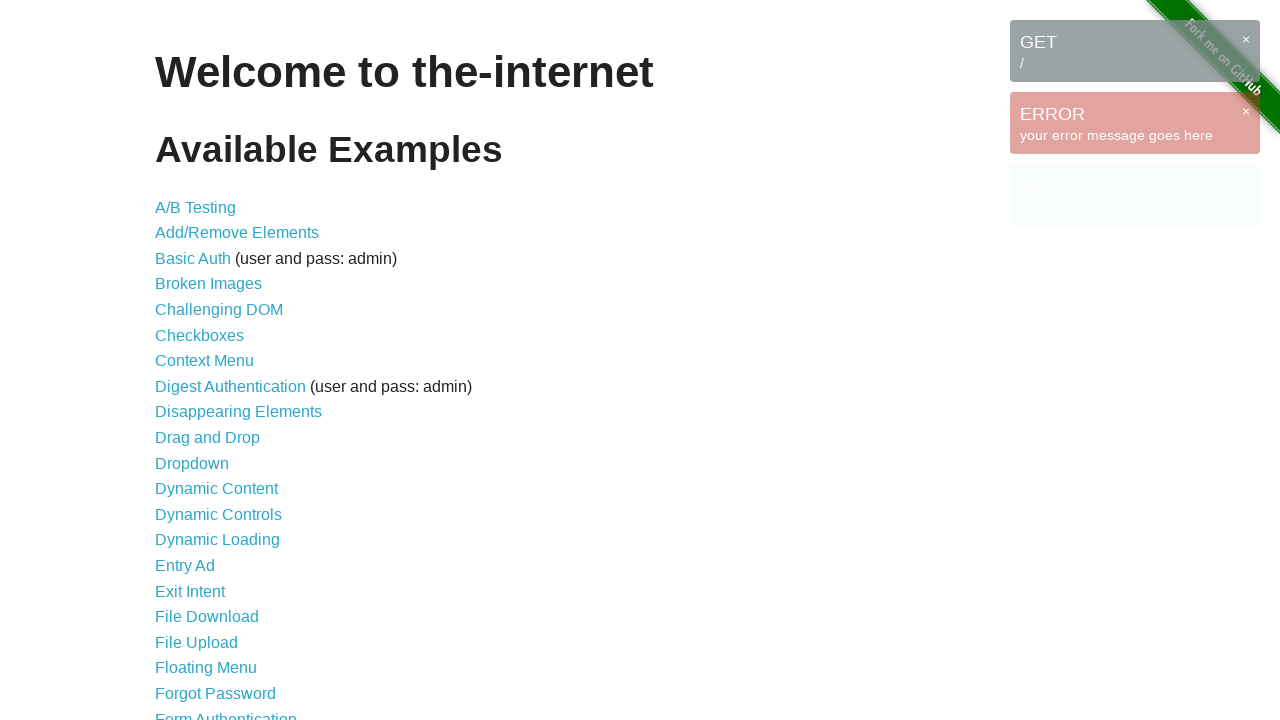

Displayed warning growl notification
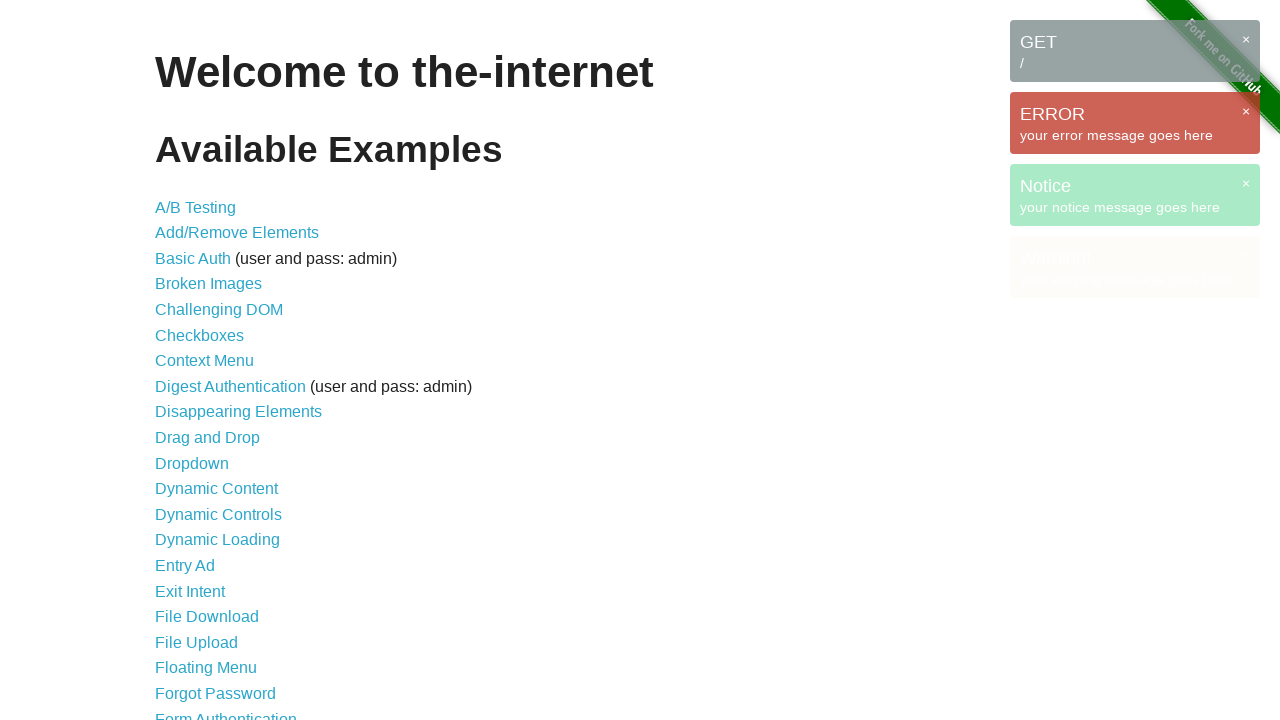

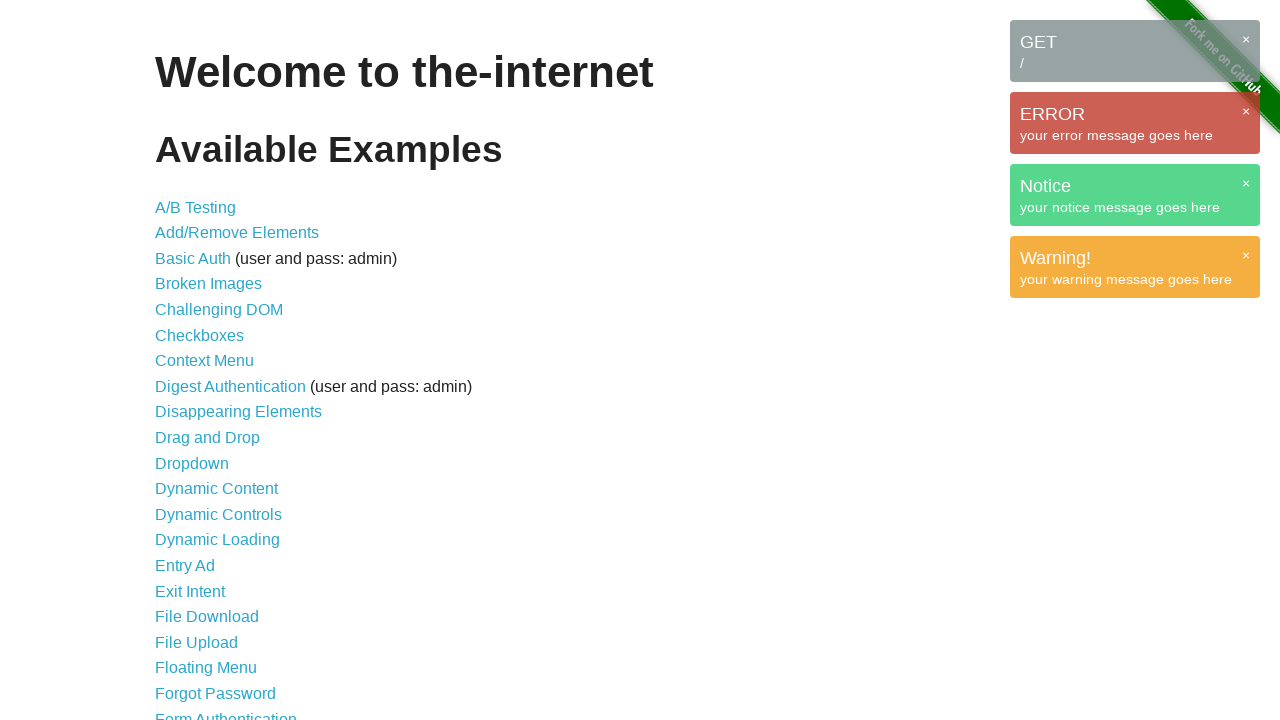